Tests checkbox functionality by navigating to the Checkboxes page and toggling checkboxes multiple times

Starting URL: http://the-internet.herokuapp.com/

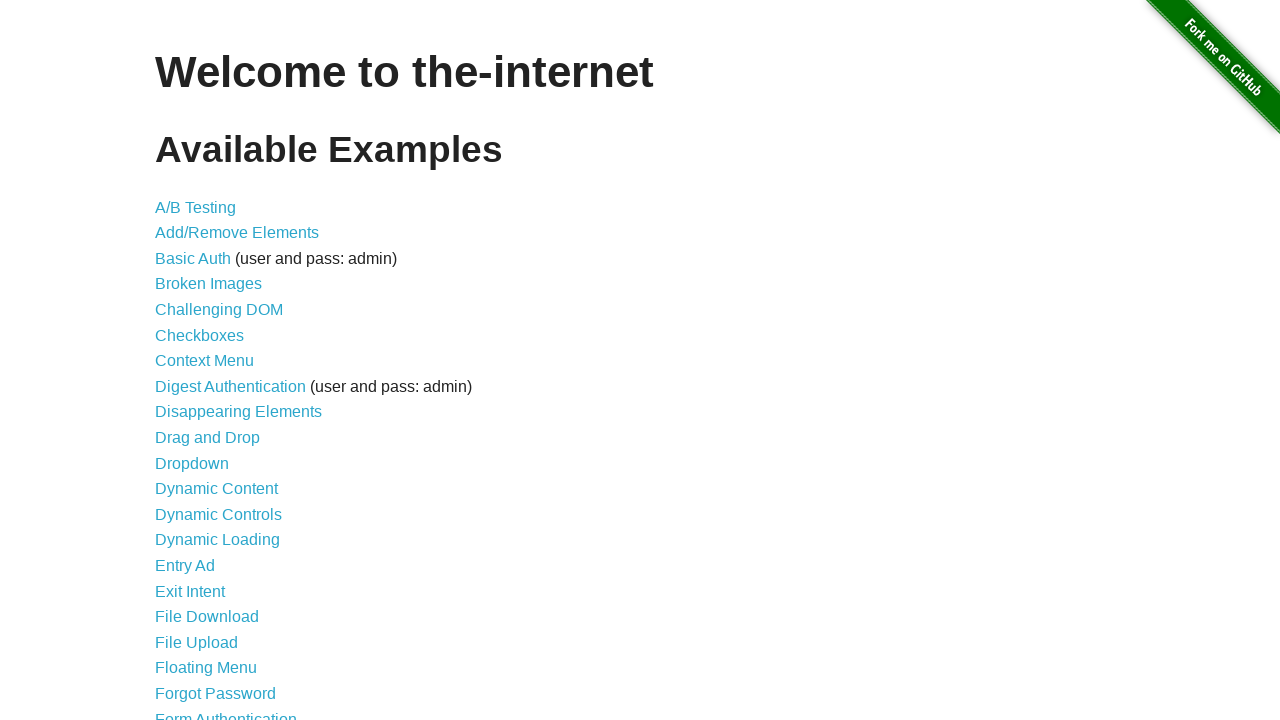

Clicked on Checkboxes link to navigate to checkboxes page at (200, 335) on text=Checkboxes
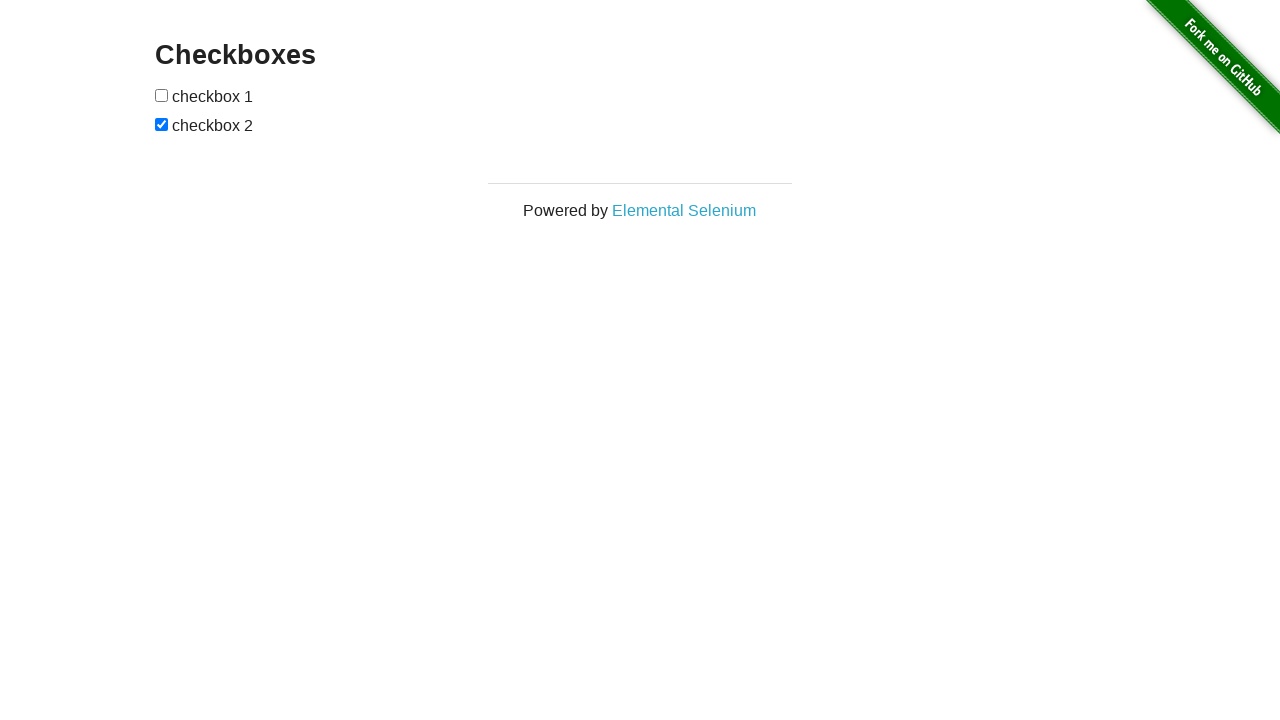

Checkboxes page loaded and checkboxes are visible
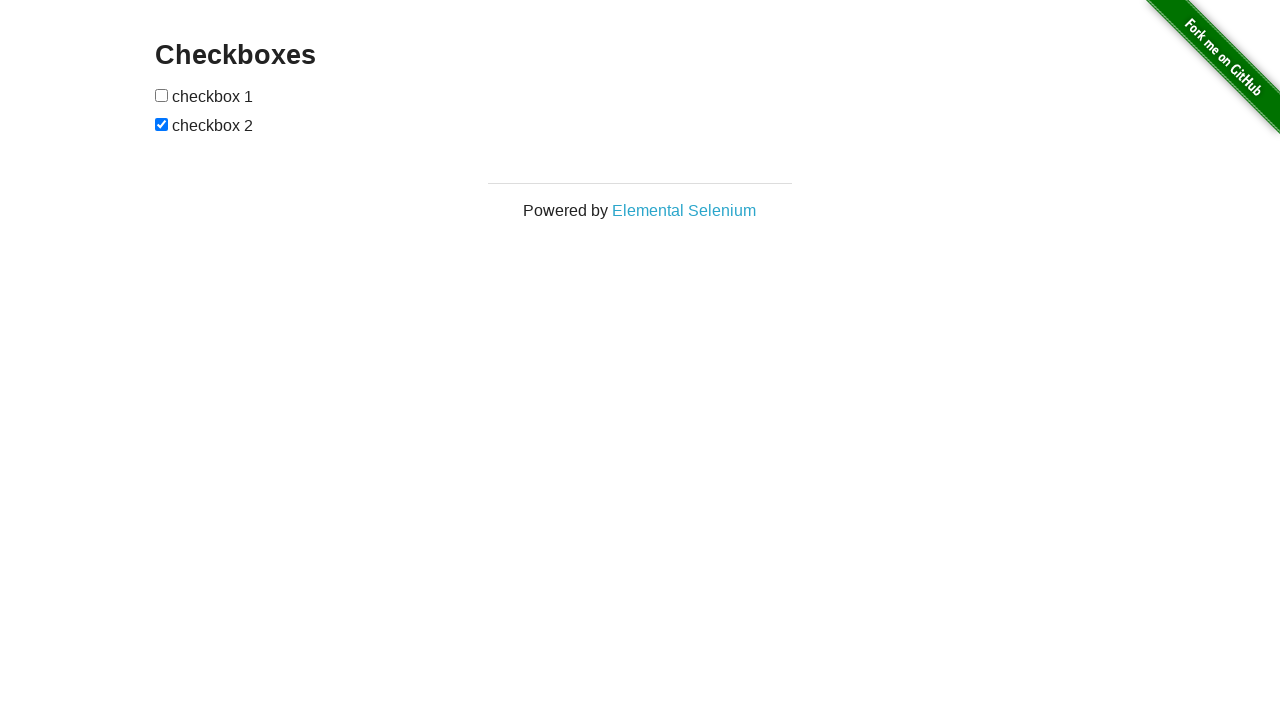

Toggled first checkbox at (162, 95) on input:nth-child(1)
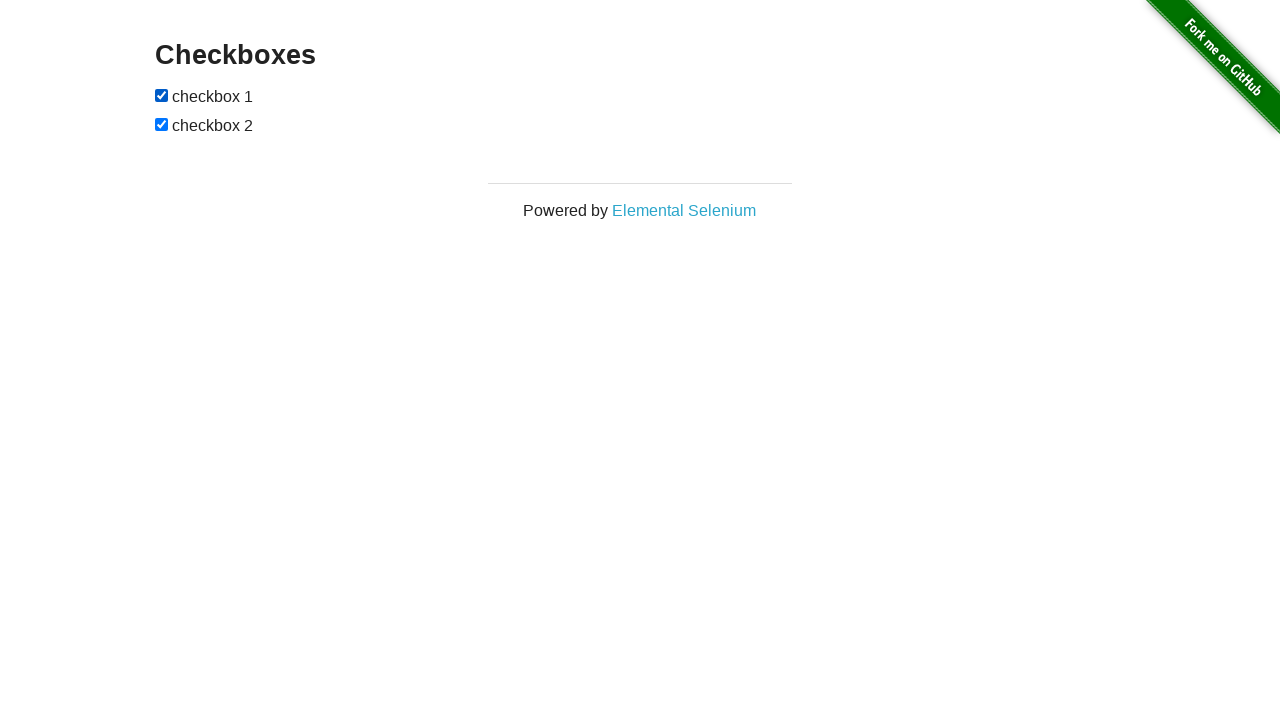

Toggled second checkbox at (162, 124) on input:nth-child(3)
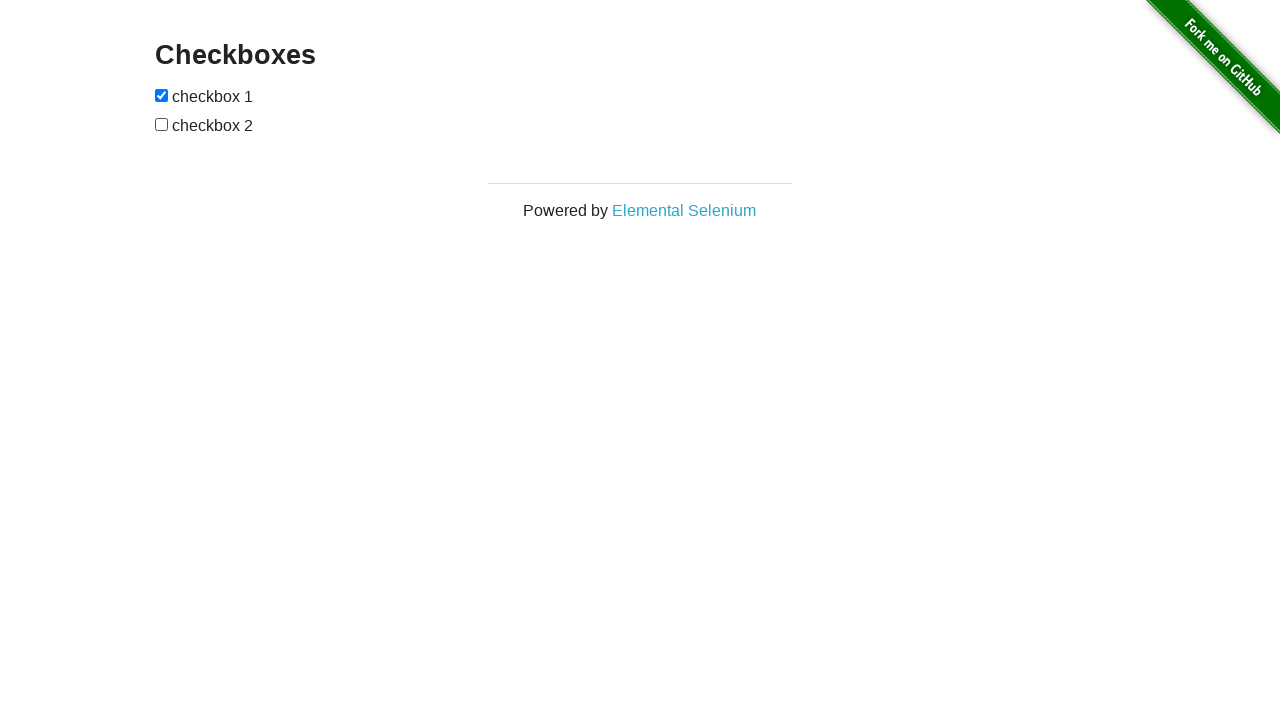

Toggled first checkbox again at (162, 95) on input:nth-child(1)
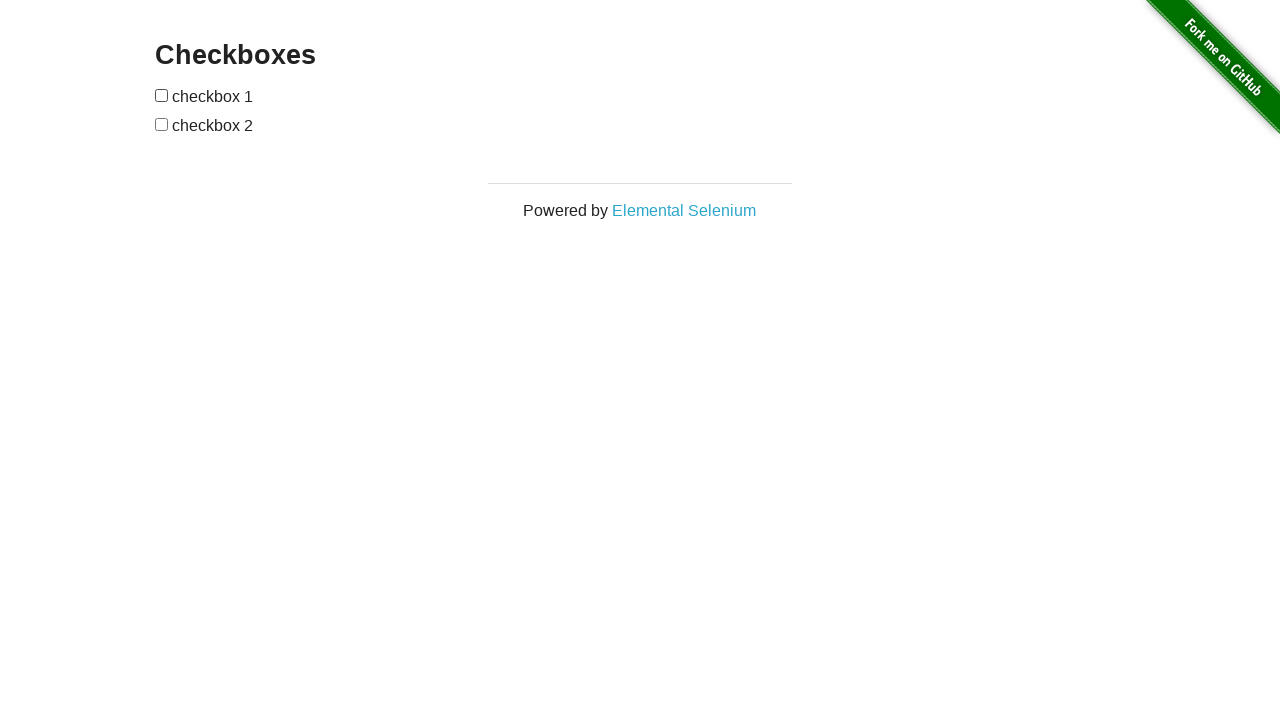

Toggled first checkbox again at (162, 95) on input:nth-child(1)
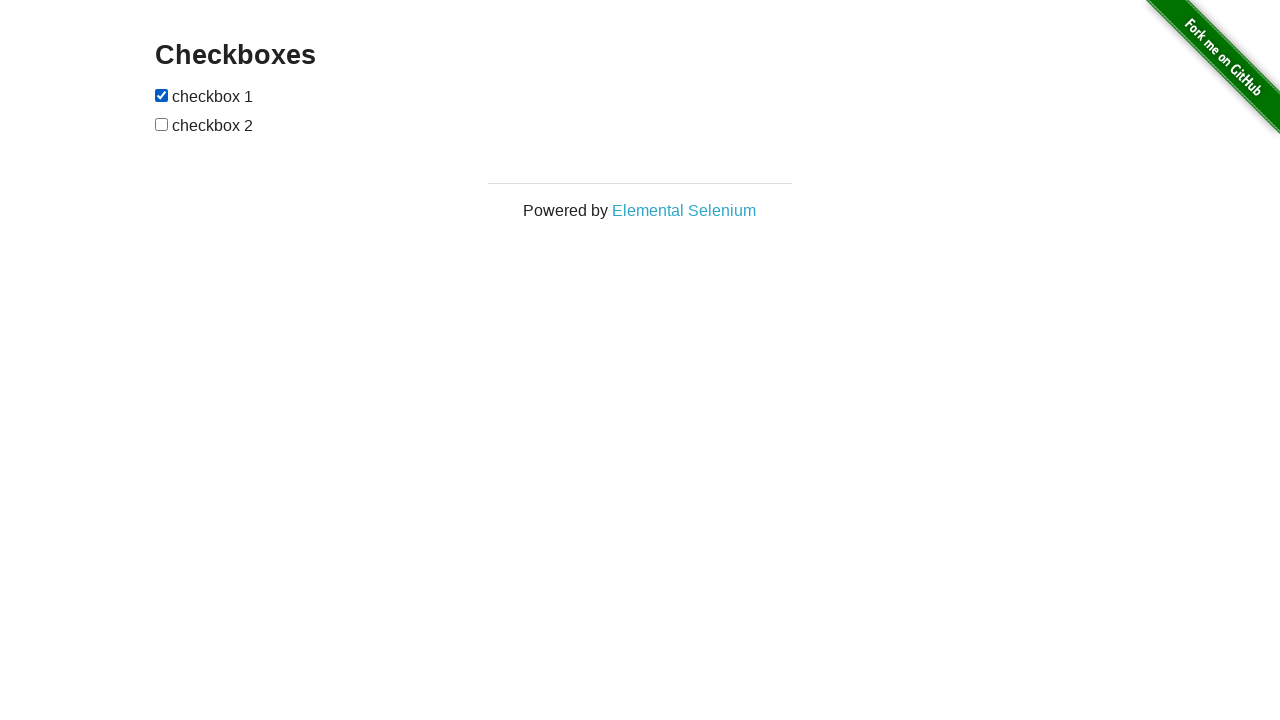

Toggled second checkbox again at (162, 124) on input:nth-child(3)
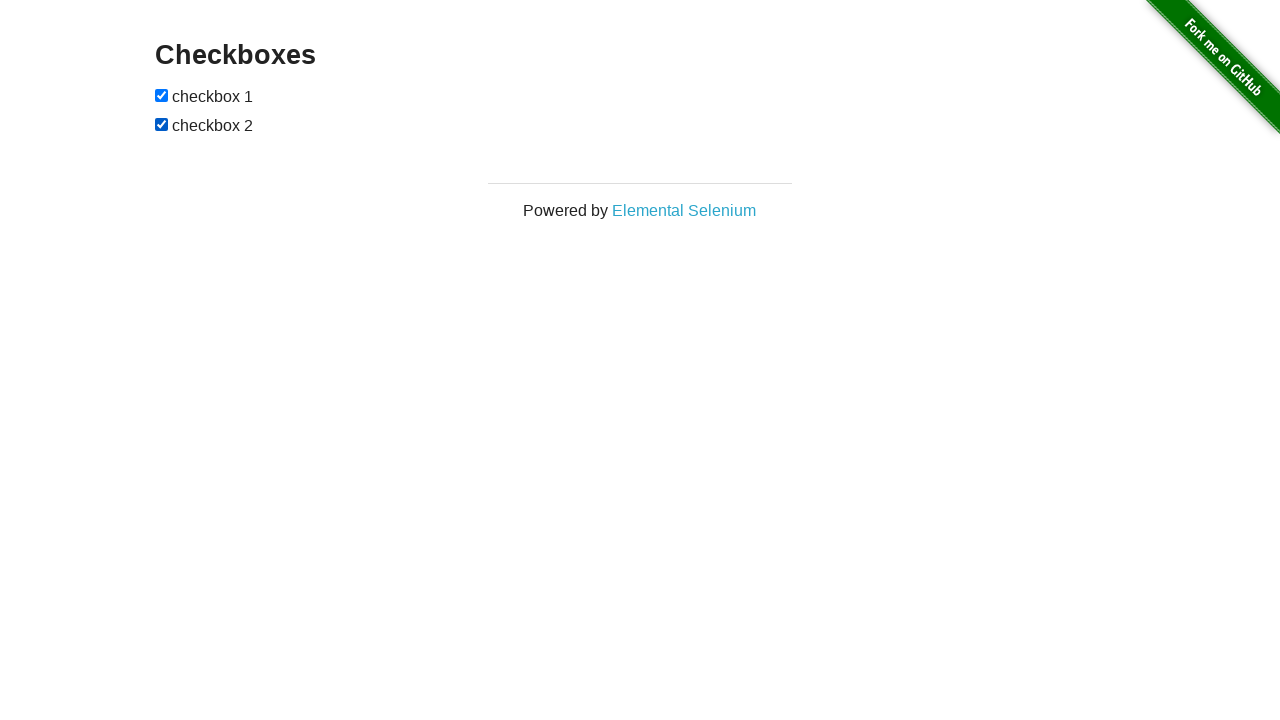

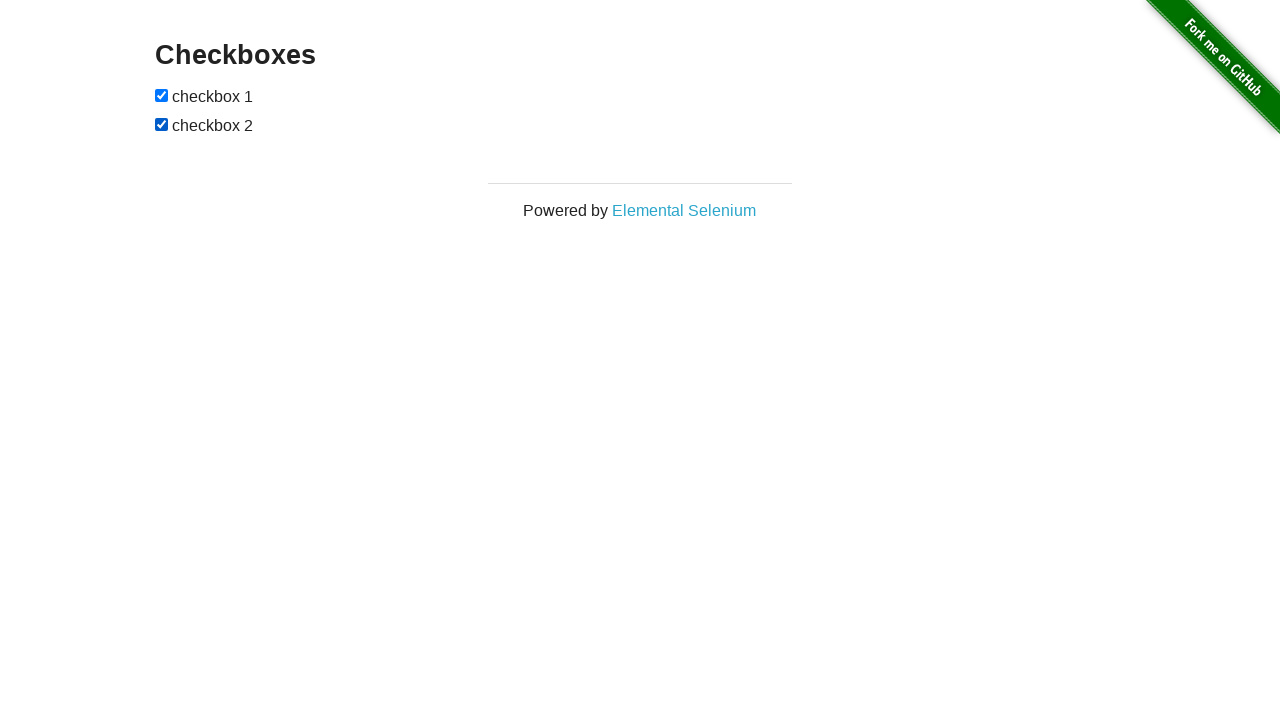